Tests table navigation by iterating through table rows to find "Python" course and verifying its price

Starting URL: https://rahulshettyacademy.com/AutomationPractice/

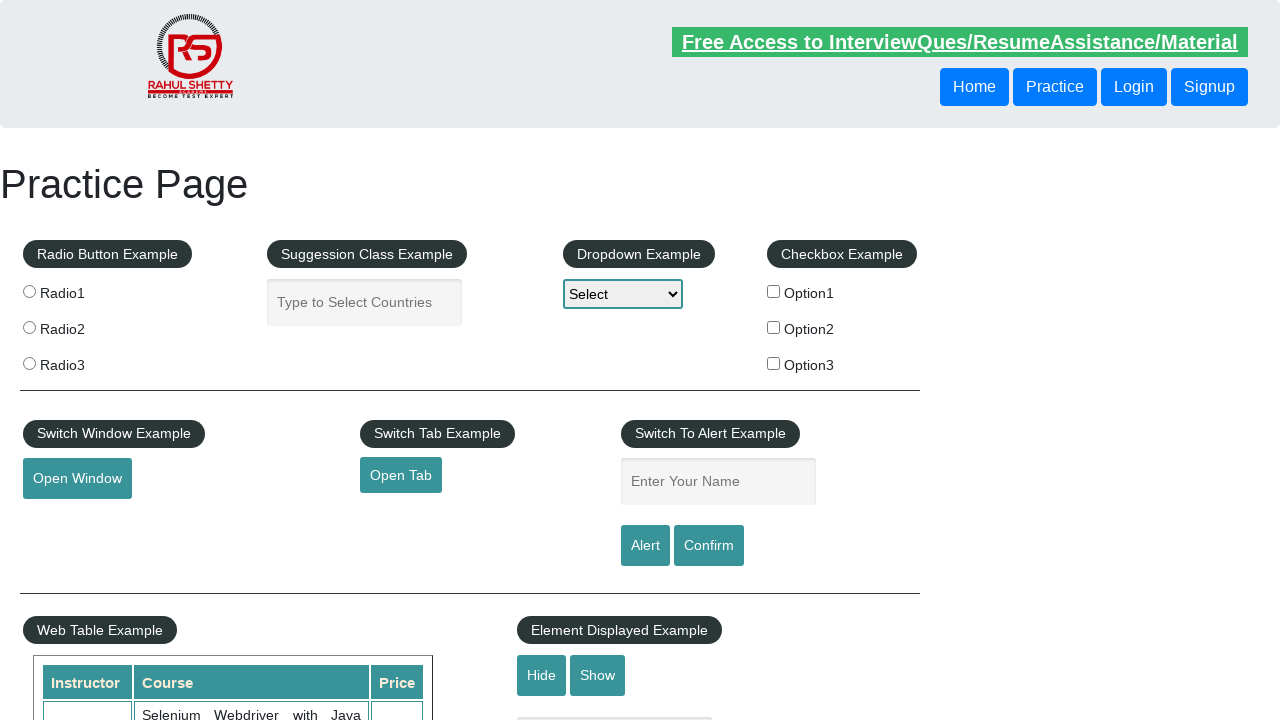

Waited for table to be visible
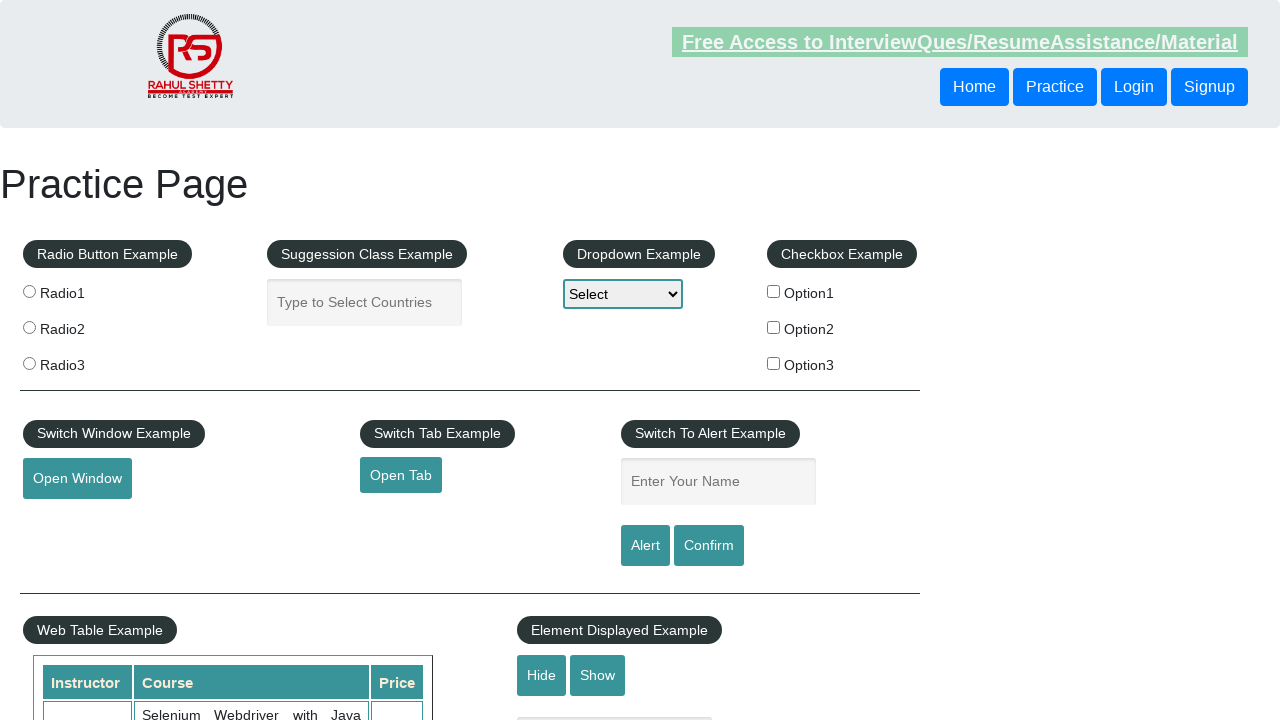

Retrieved all table rows from second column
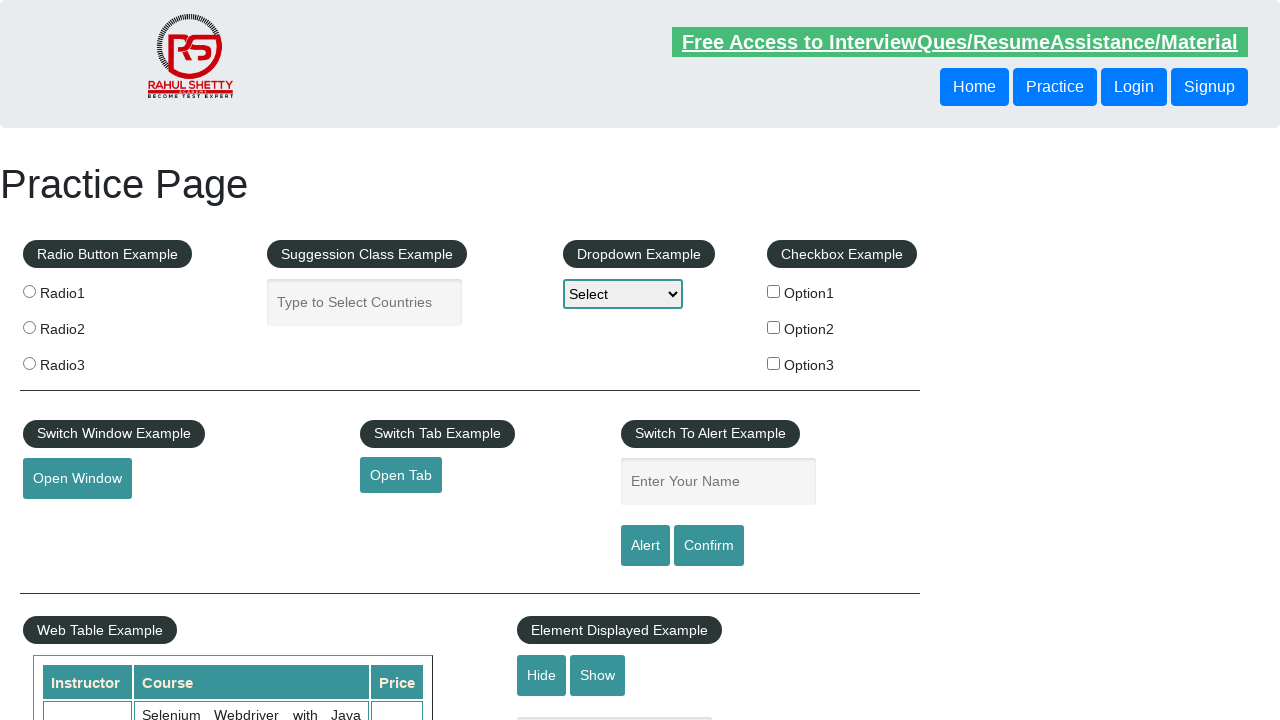

Retrieved text content from table row 1: 'Selenium Webdriver with Java Basics + Advanced + Interview Guide'
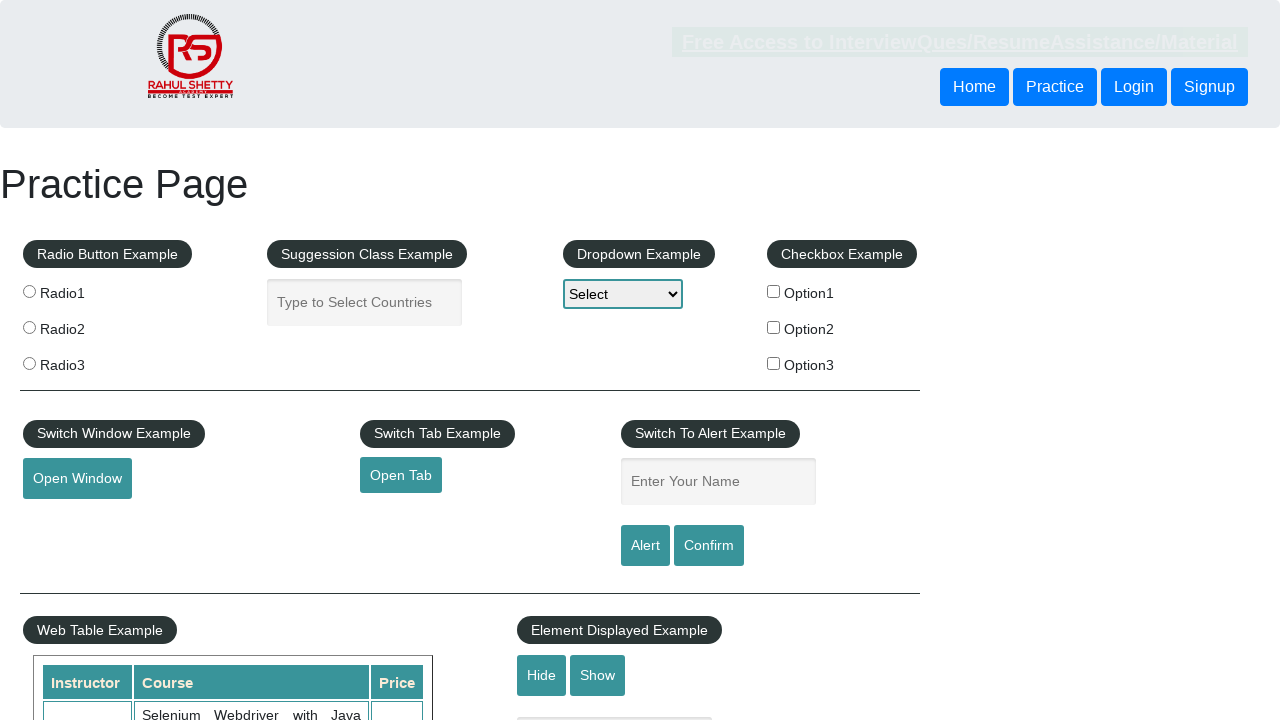

Retrieved text content from table row 2: 'Learn SQL in Practical + Database Testing from Scratch'
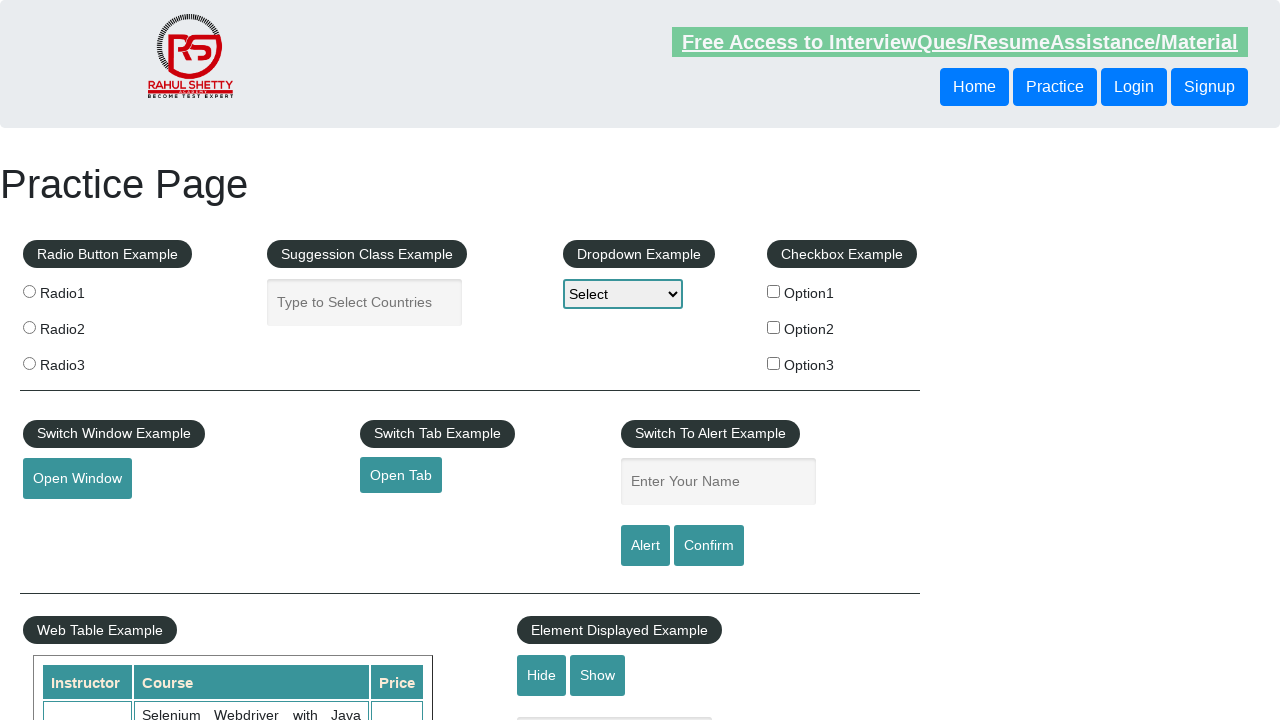

Retrieved text content from table row 3: 'Appium (Selenium) - Mobile Automation Testing from Scratch'
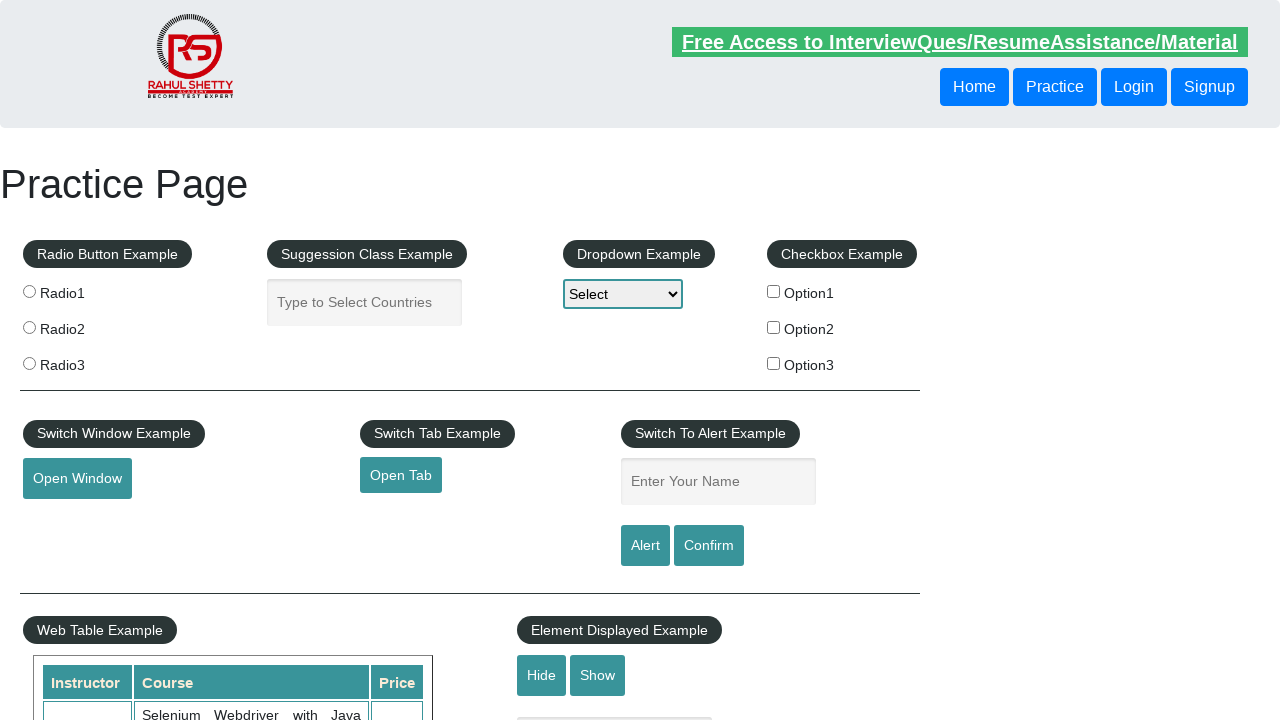

Retrieved text content from table row 4: 'WebSecurity Testing for Beginners-QA knowledge to next level'
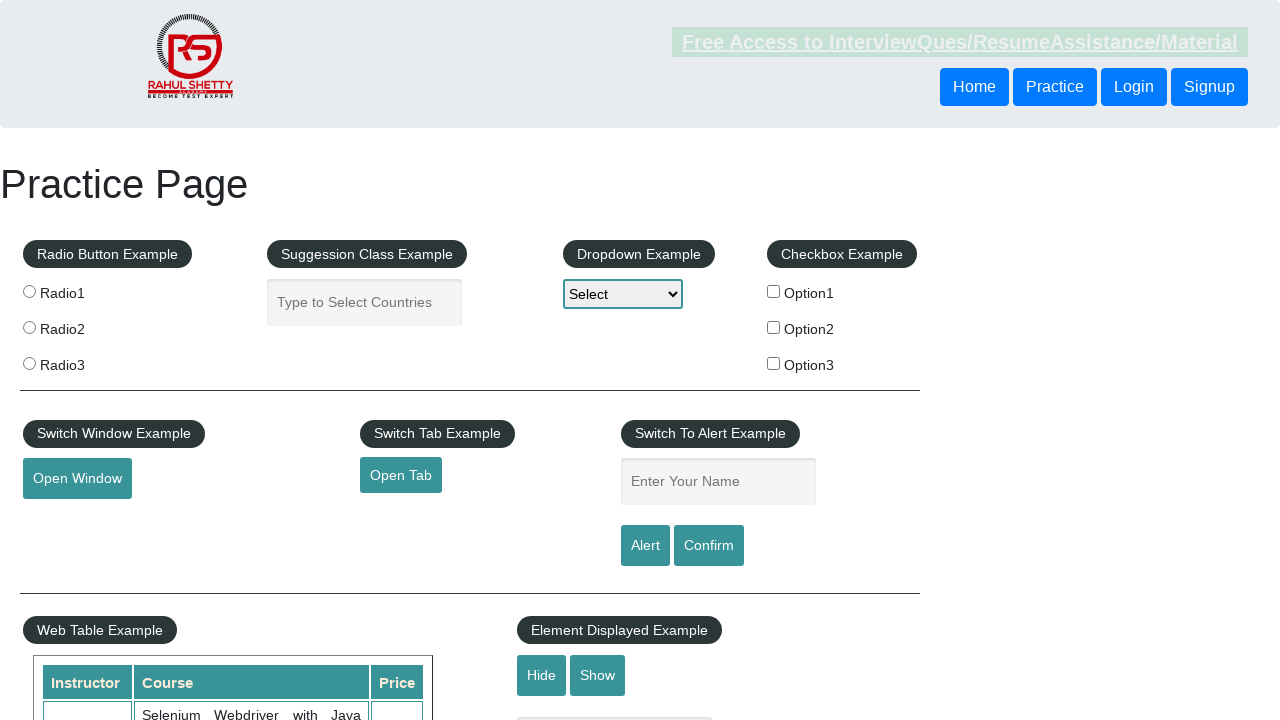

Retrieved text content from table row 5: 'Learn JMETER from Scratch - (Performance + Load) Testing Tool'
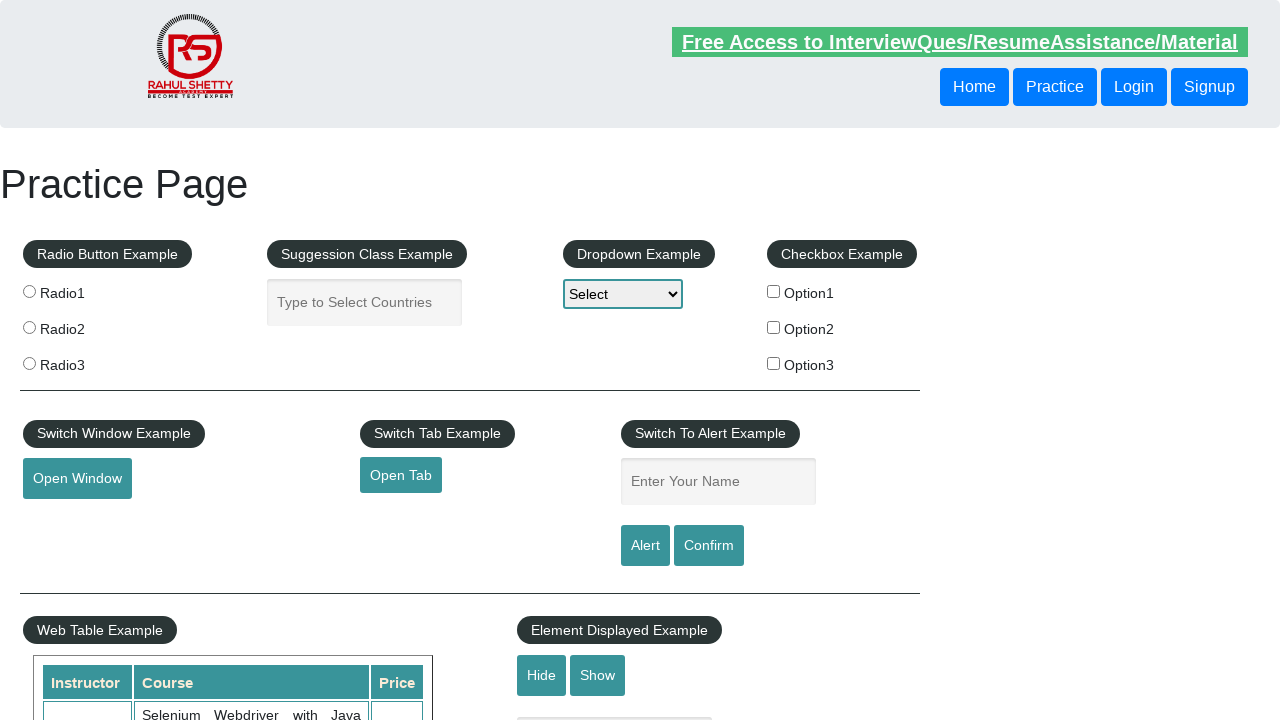

Retrieved text content from table row 6: 'WebServices / REST API Testing with SoapUI'
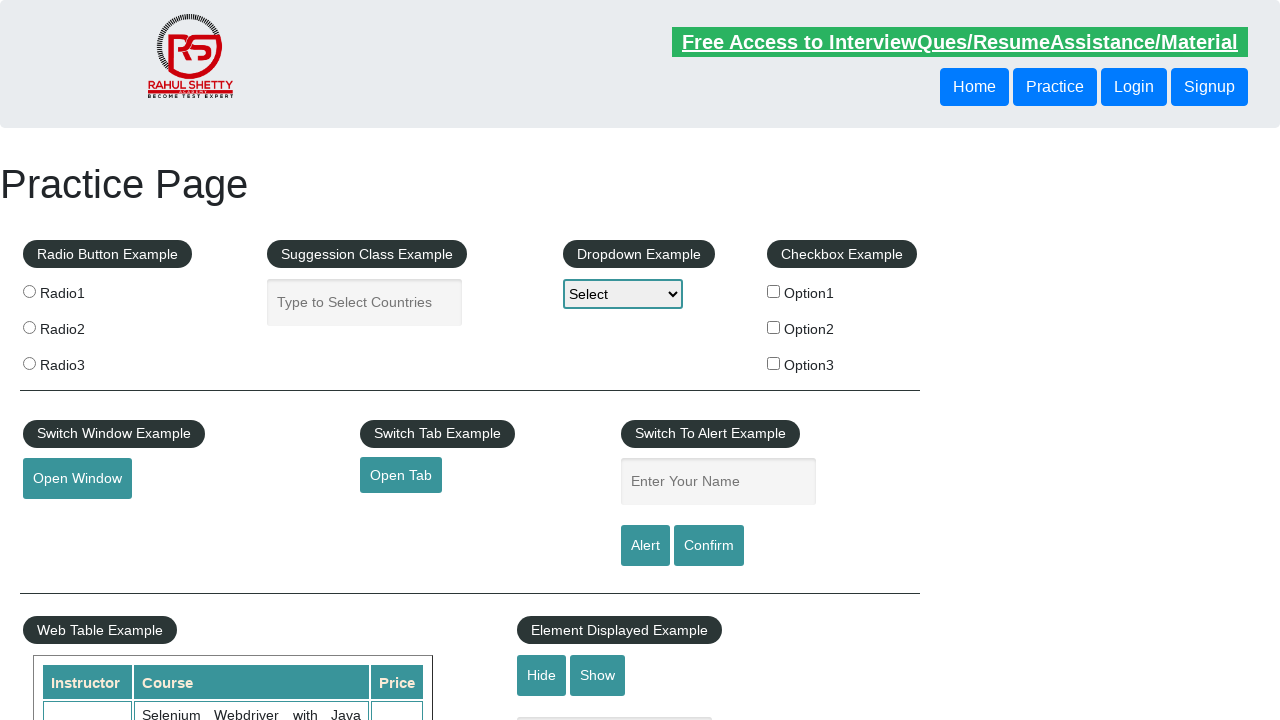

Retrieved text content from table row 7: 'QA Expert Course :Software Testing + Bugzilla + SQL + Agile'
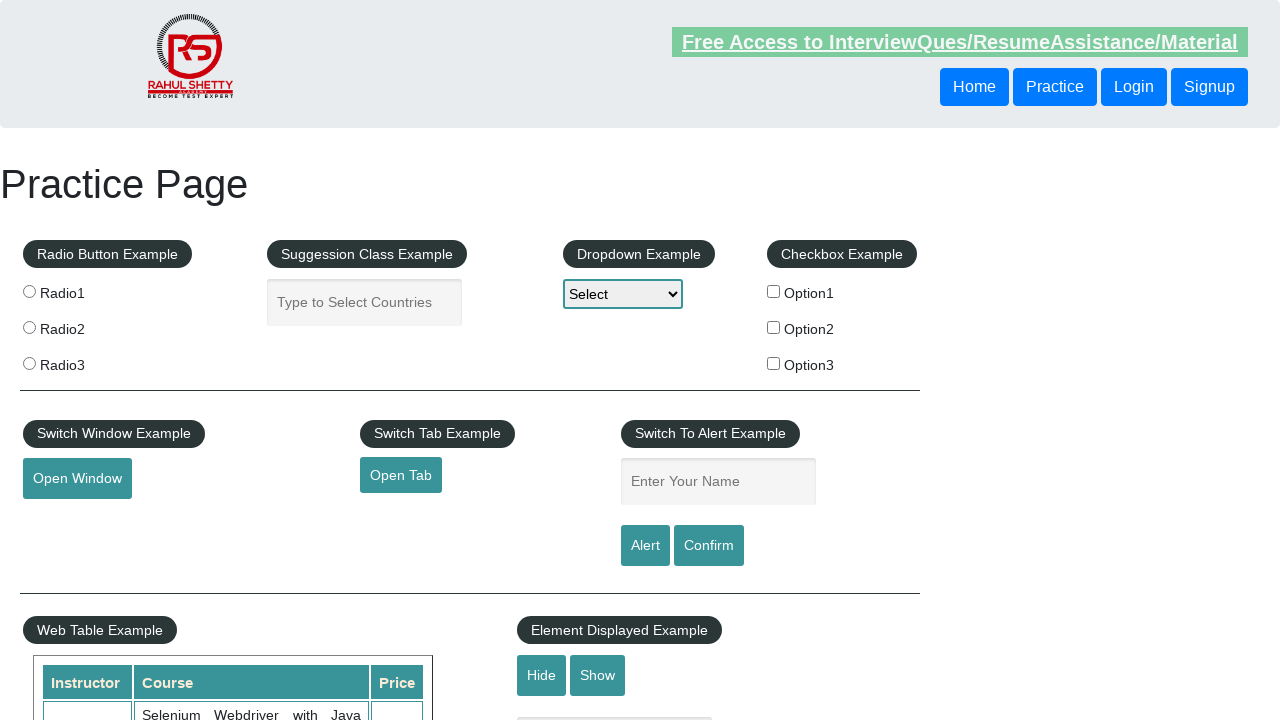

Retrieved text content from table row 8: 'Master Selenium Automation in simple Python Language'
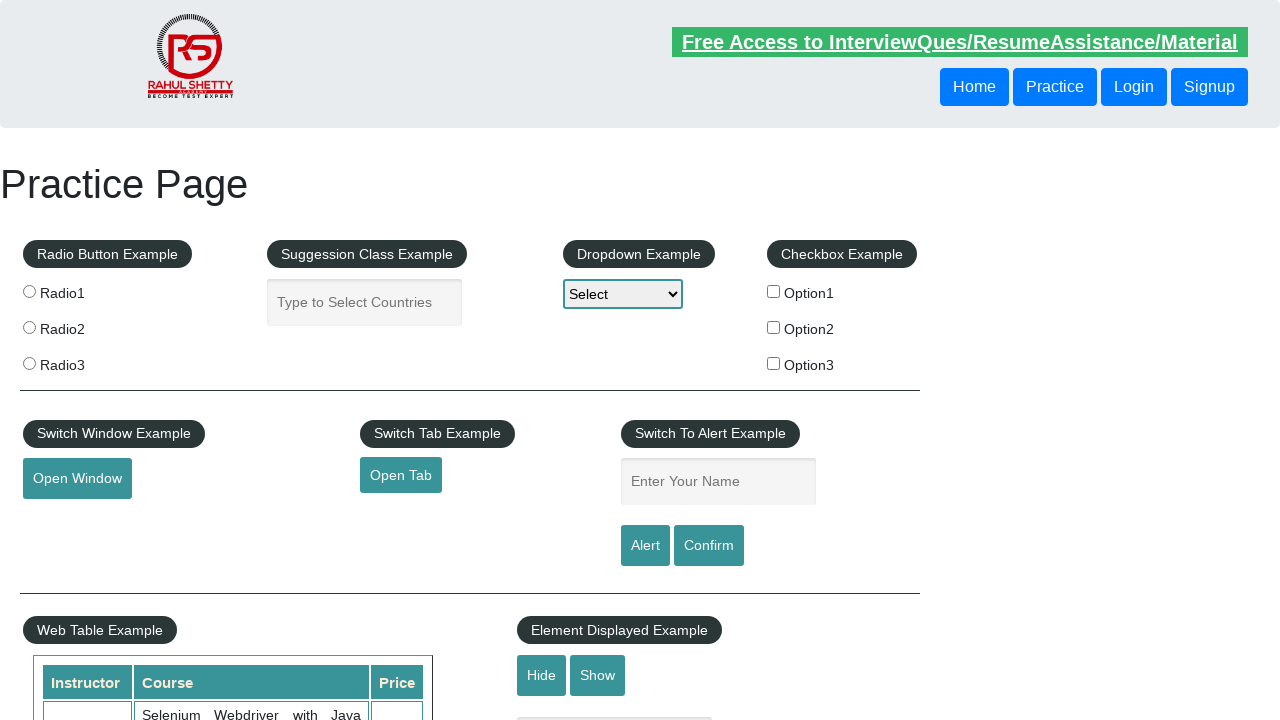

Found 'Python' course in table row, retrieved price element
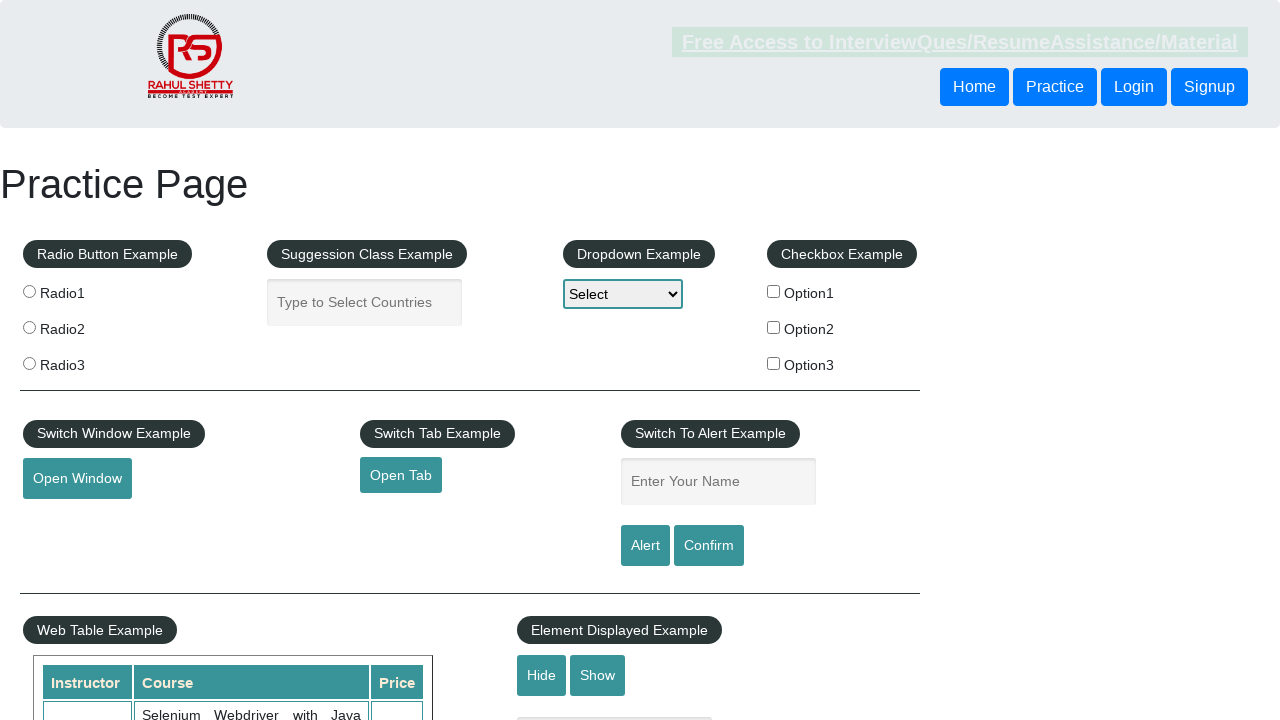

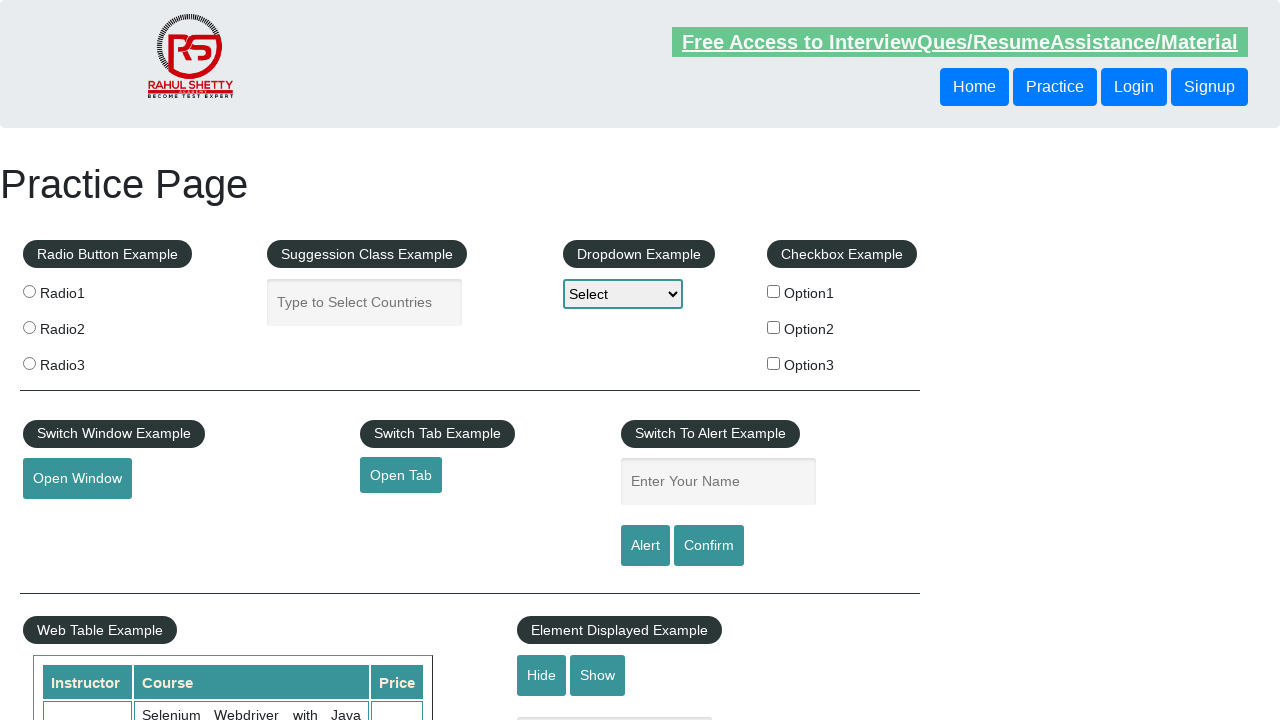